Tests AJAX functionality by clicking a button and waiting for dynamic content to load

Starting URL: https://v1.training-support.net/selenium/ajax

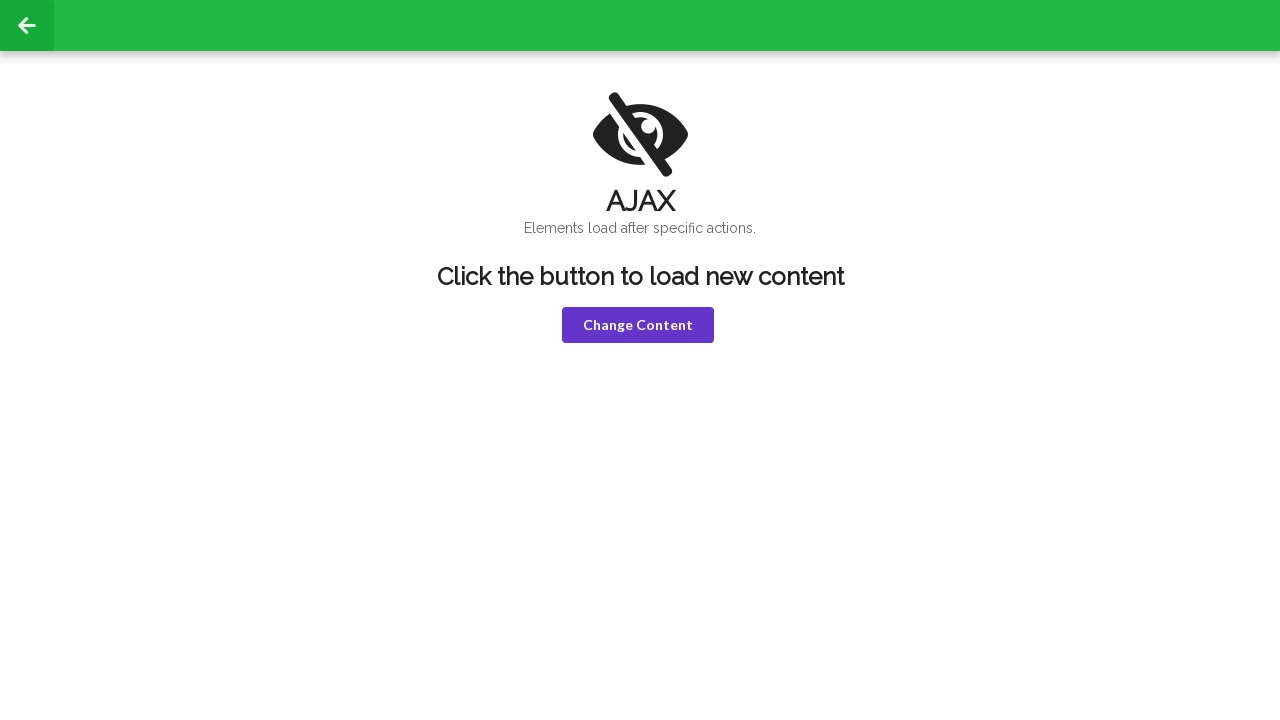

Clicked the violet button to trigger AJAX request at (638, 325) on button.ui.violet.button
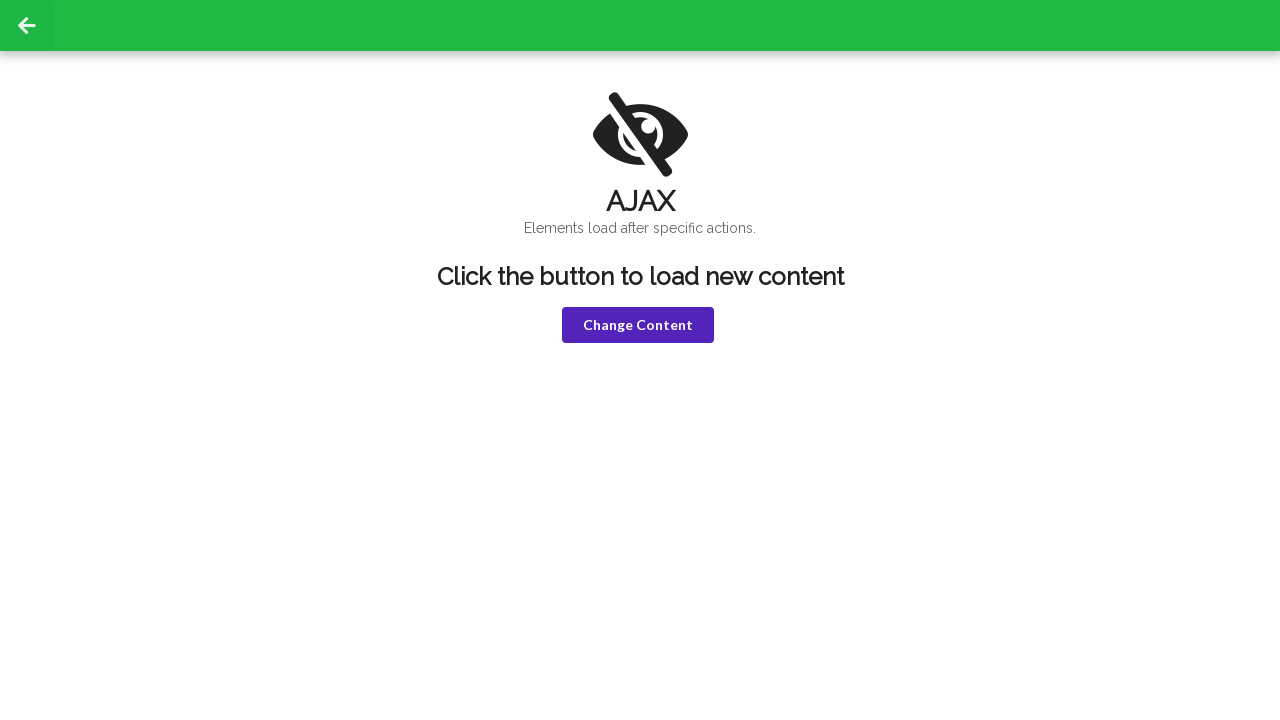

Waited for h1 element to become visible
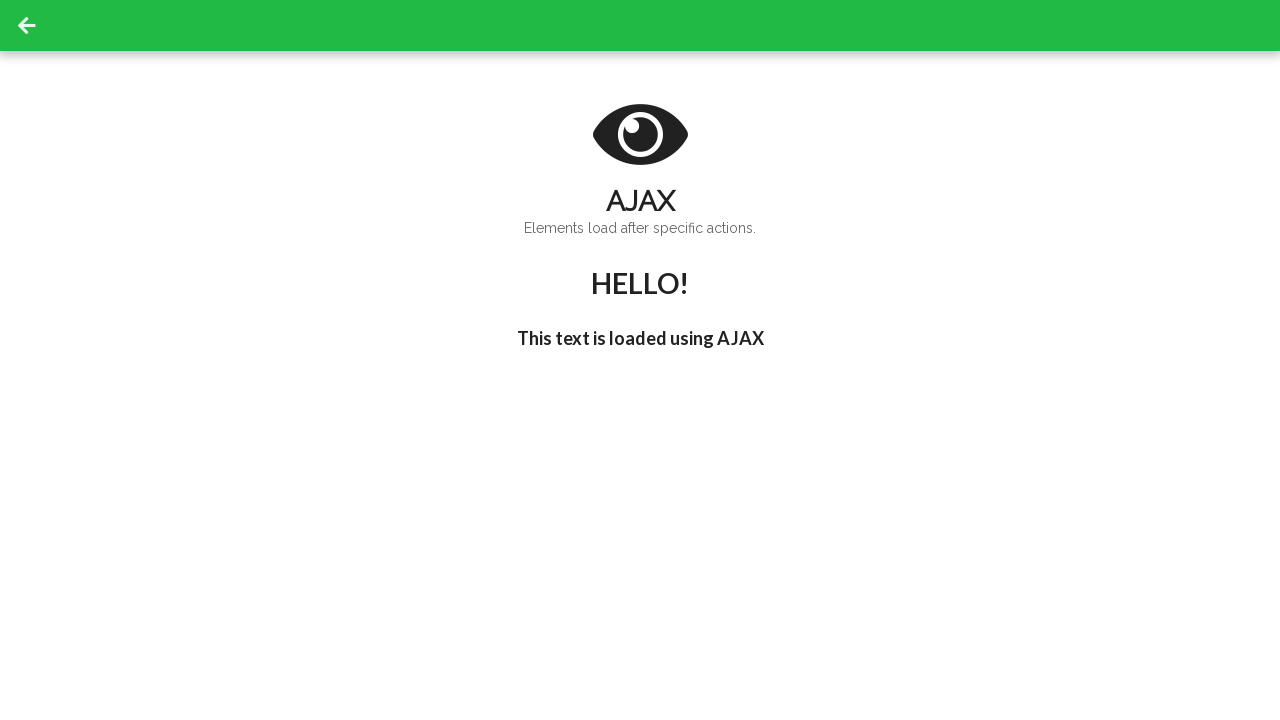

Waited for h3 element to contain 'I'm late' text
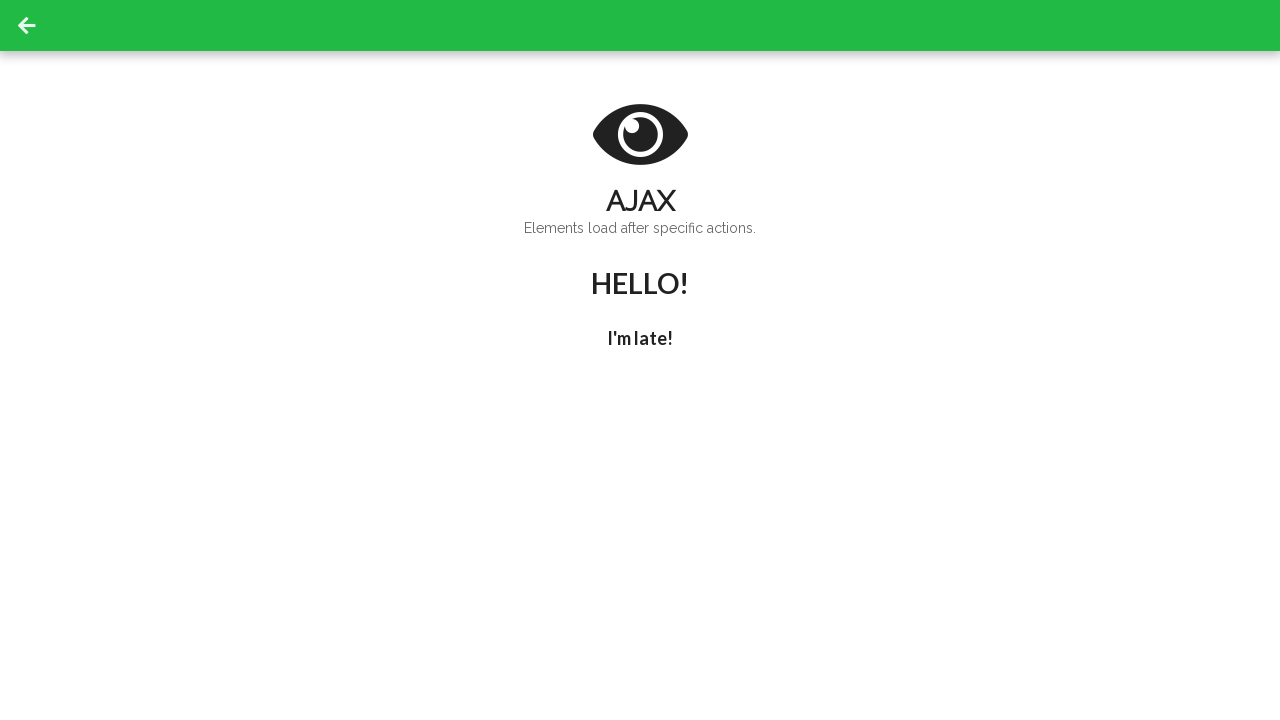

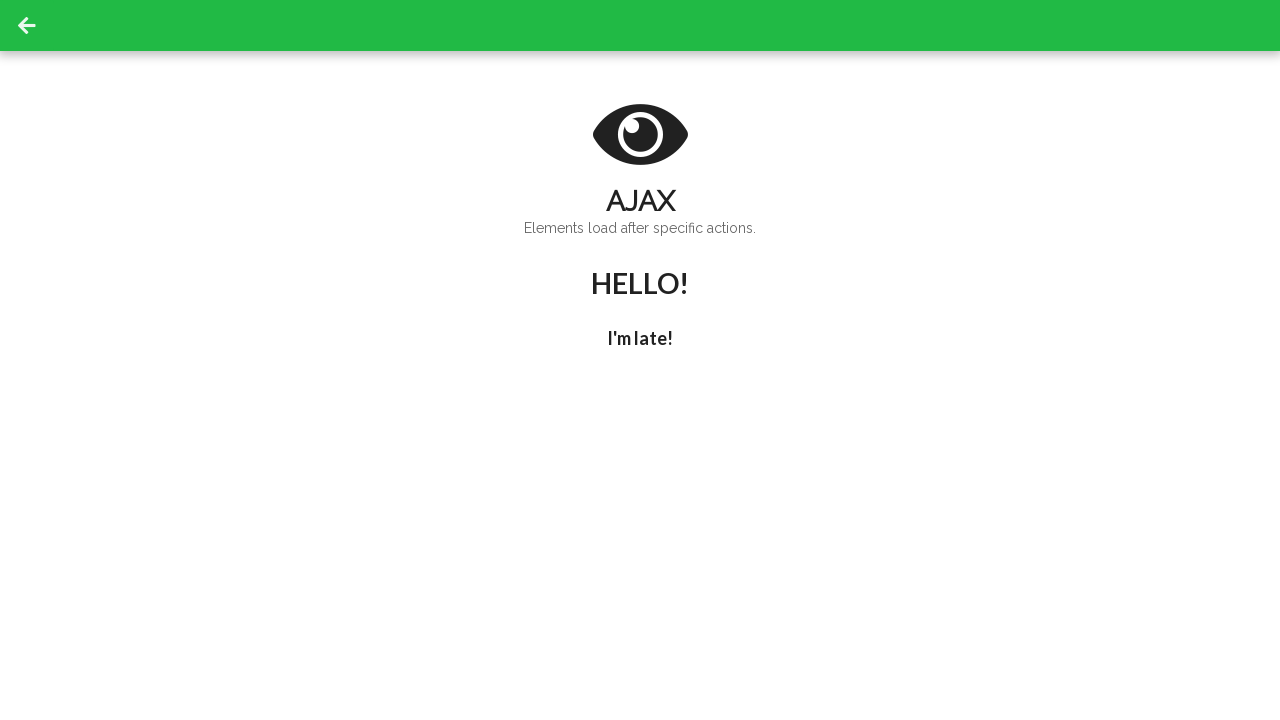